Navigates to Swiggy food delivery website and maximizes the browser window to verify the site loads correctly.

Starting URL: https://www.swiggy.com/

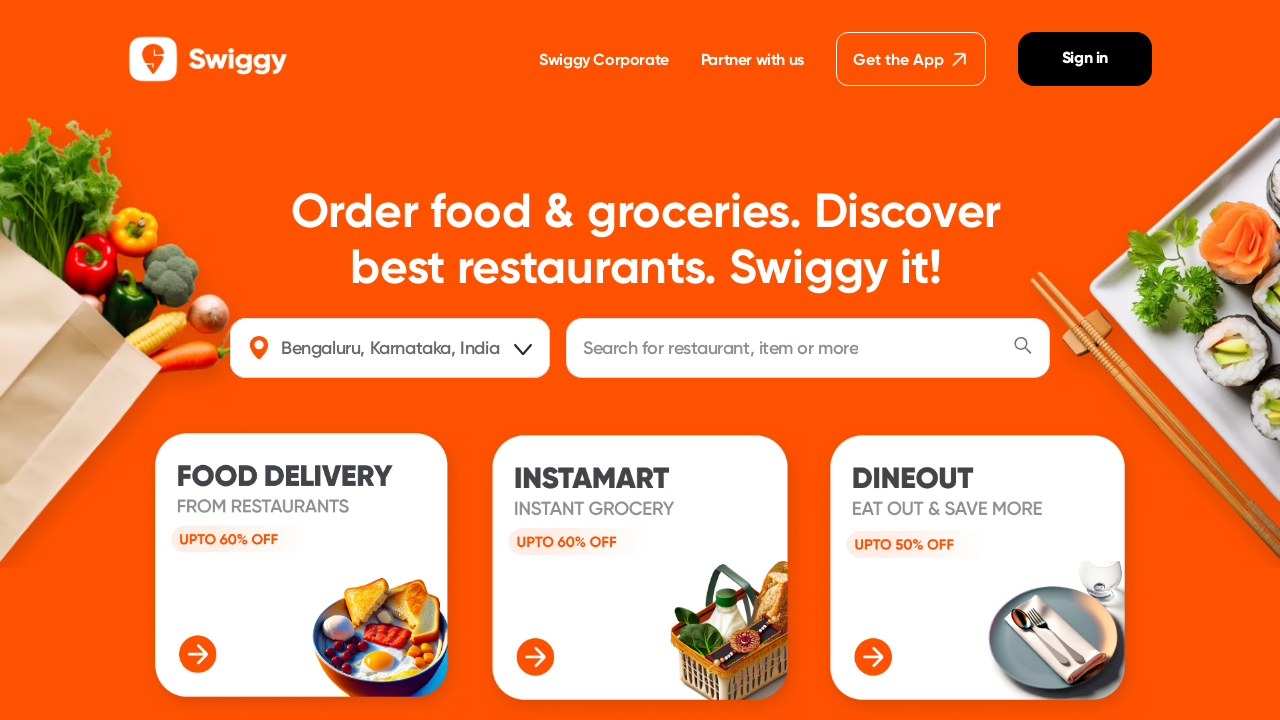

Navigated to Swiggy food delivery website
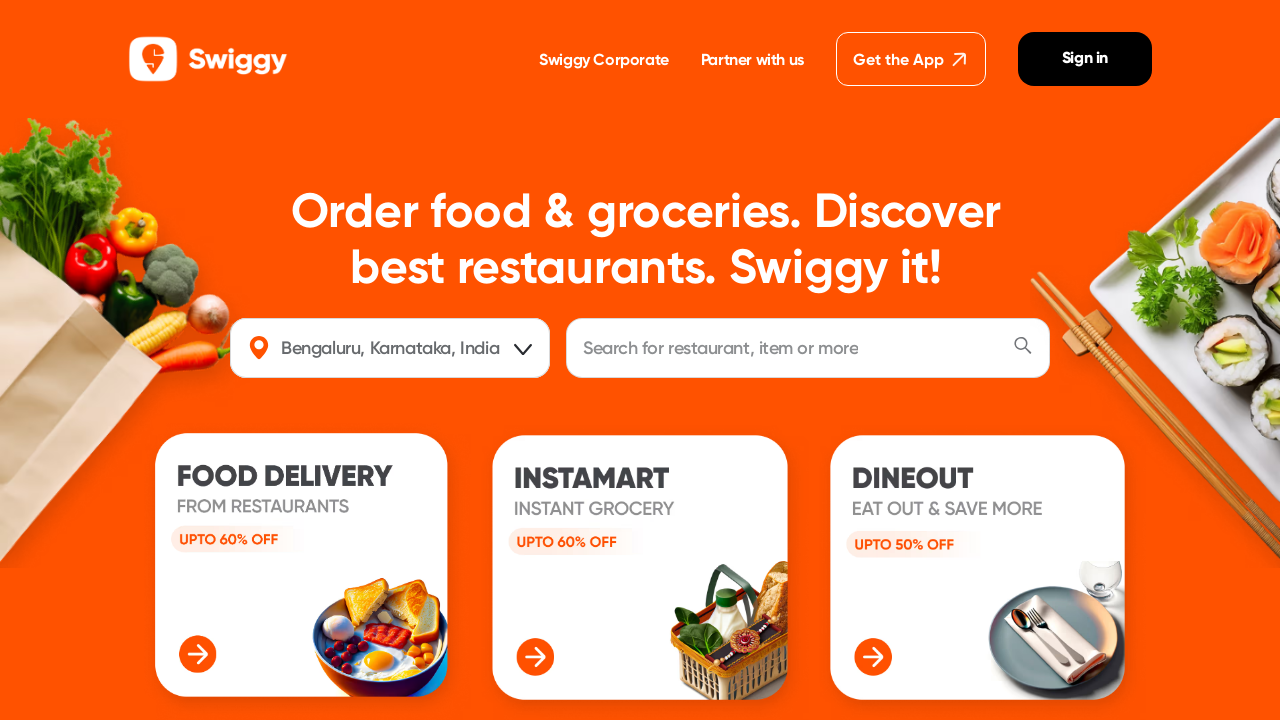

Page DOM content loaded successfully
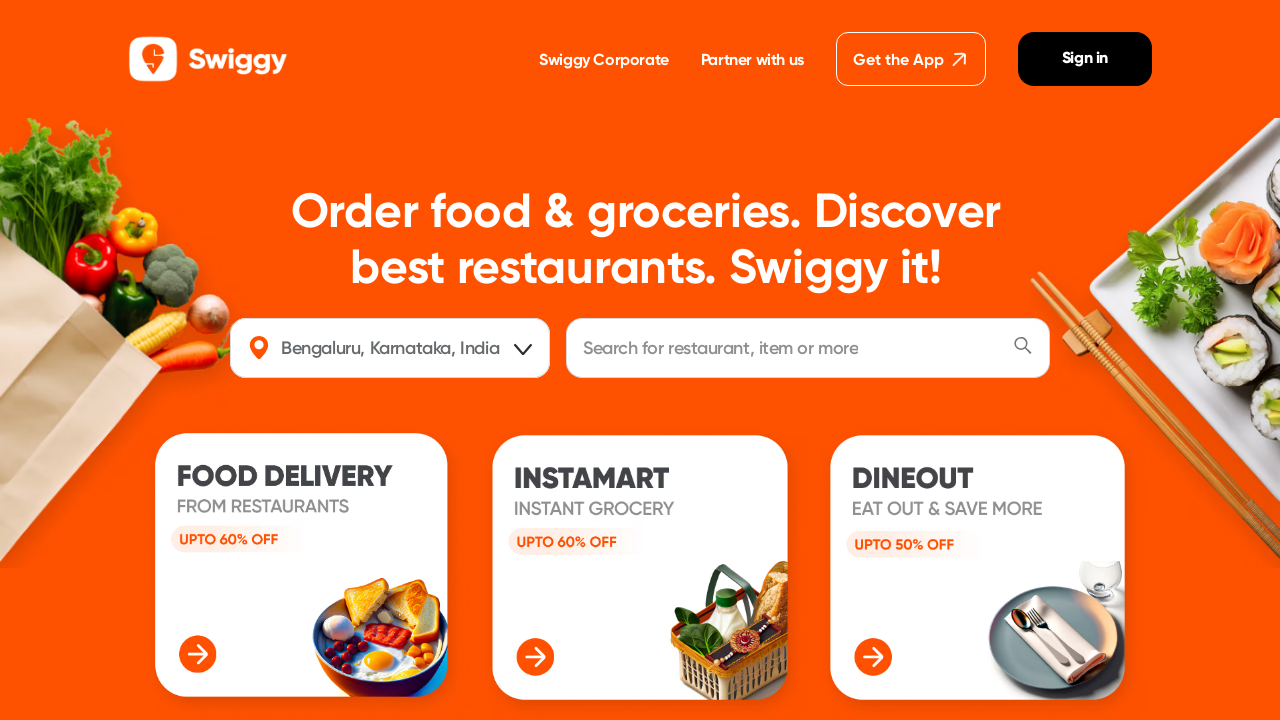

Maximized browser window
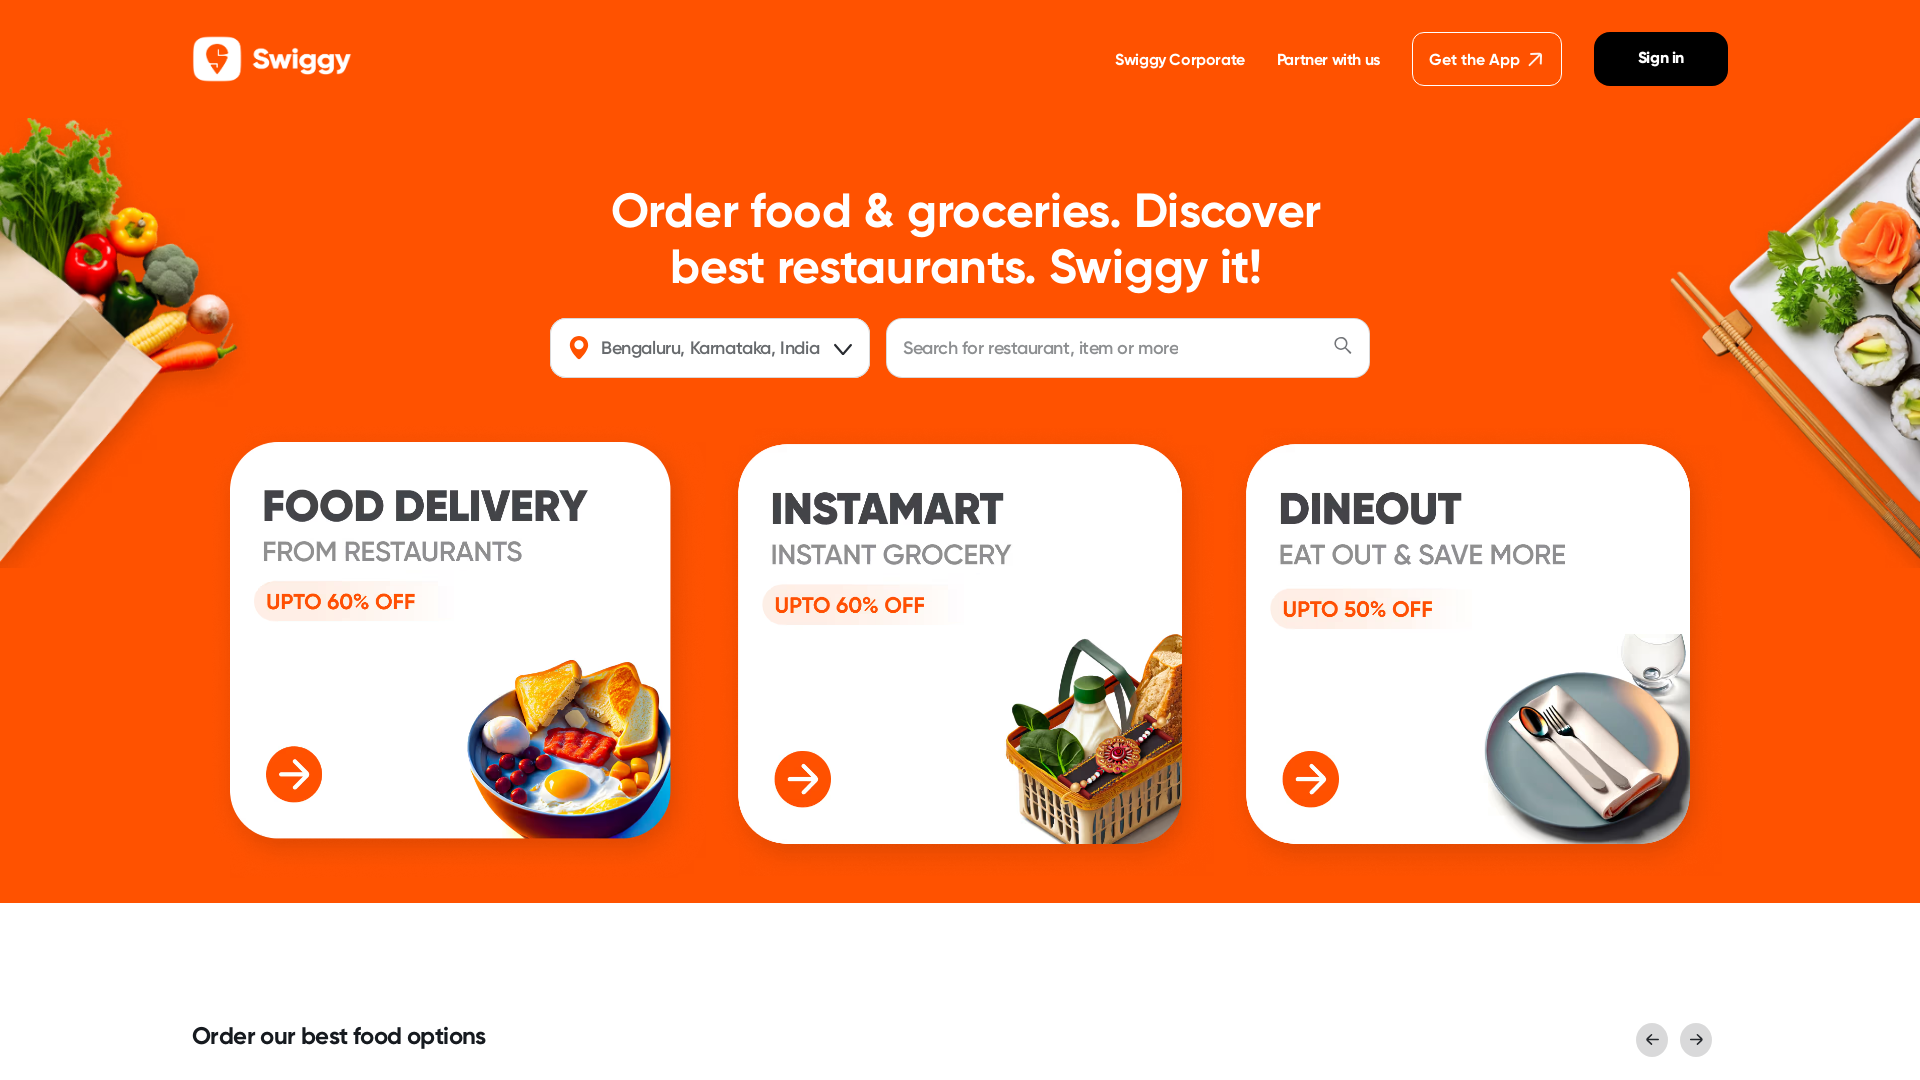

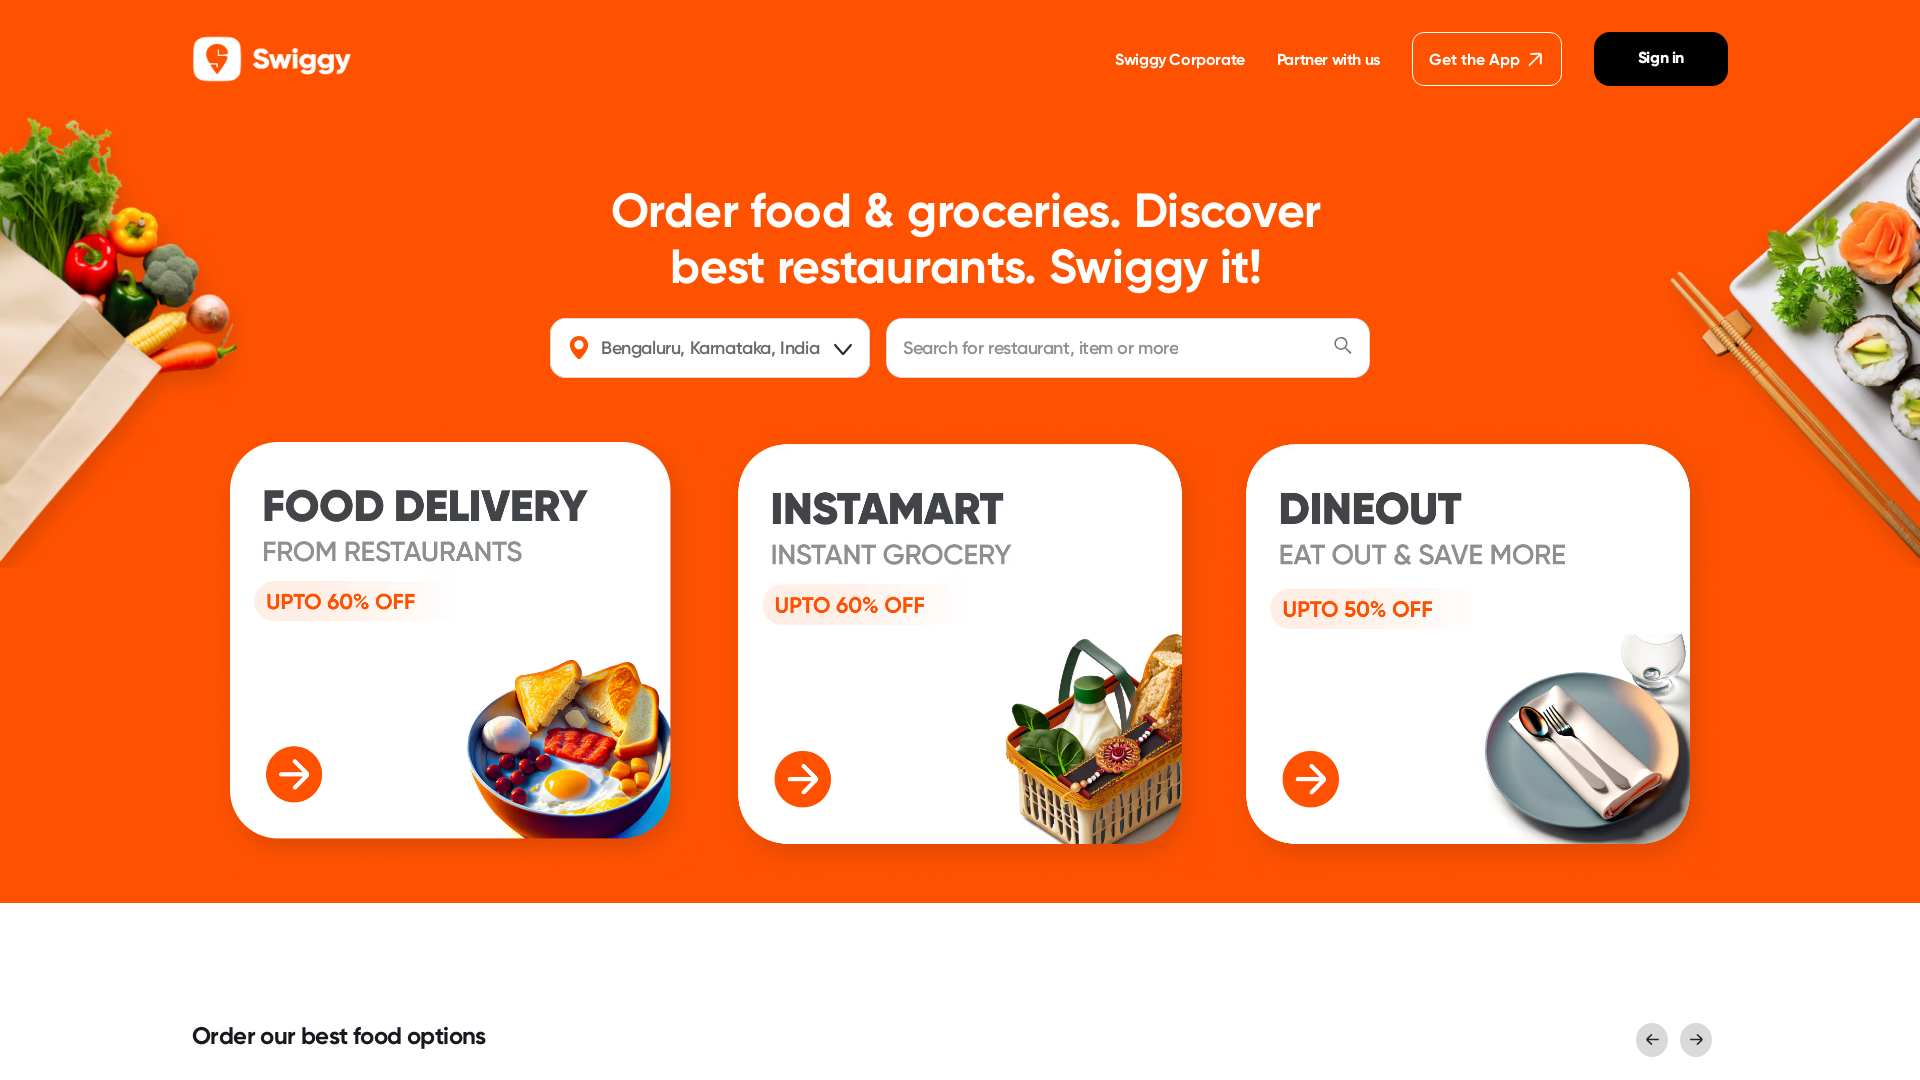